Tests various HTML element attributes by checking radio buttons, checkboxes, and button states, including verifying that a submit button becomes disabled after 10 seconds

Starting URL: http://suninjuly.github.io/math.html

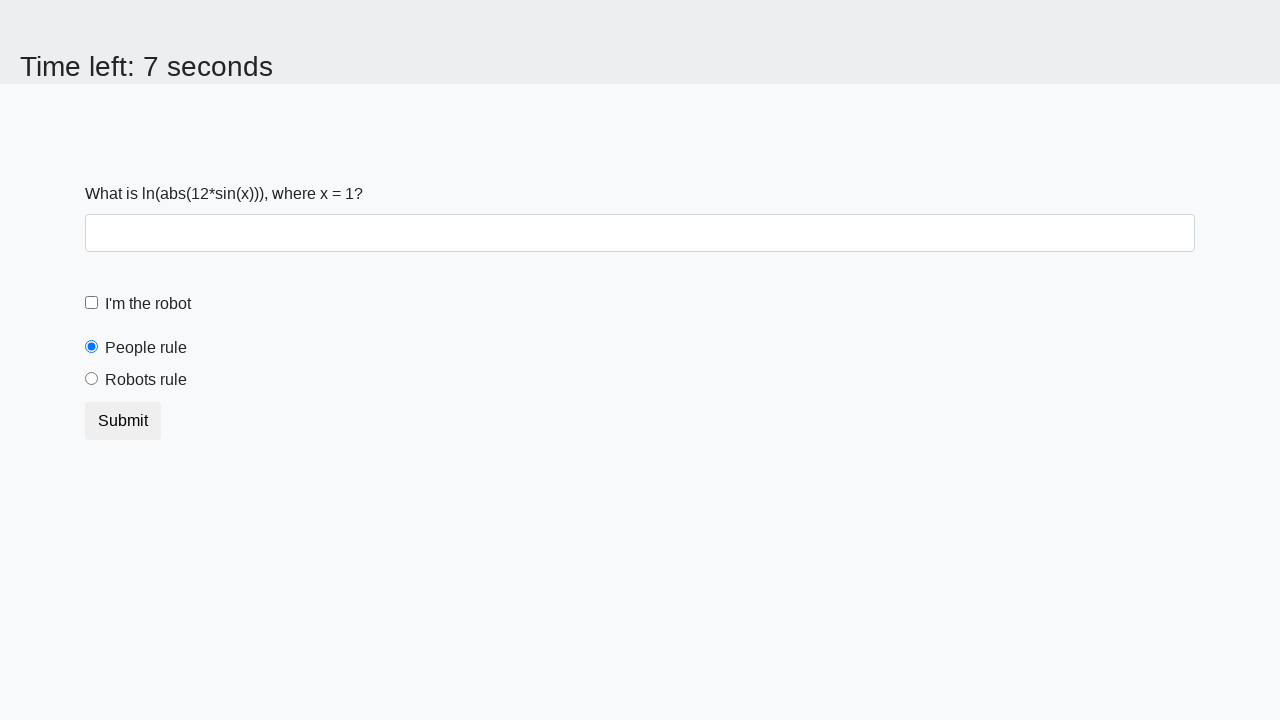

Located 'People rule' radio button
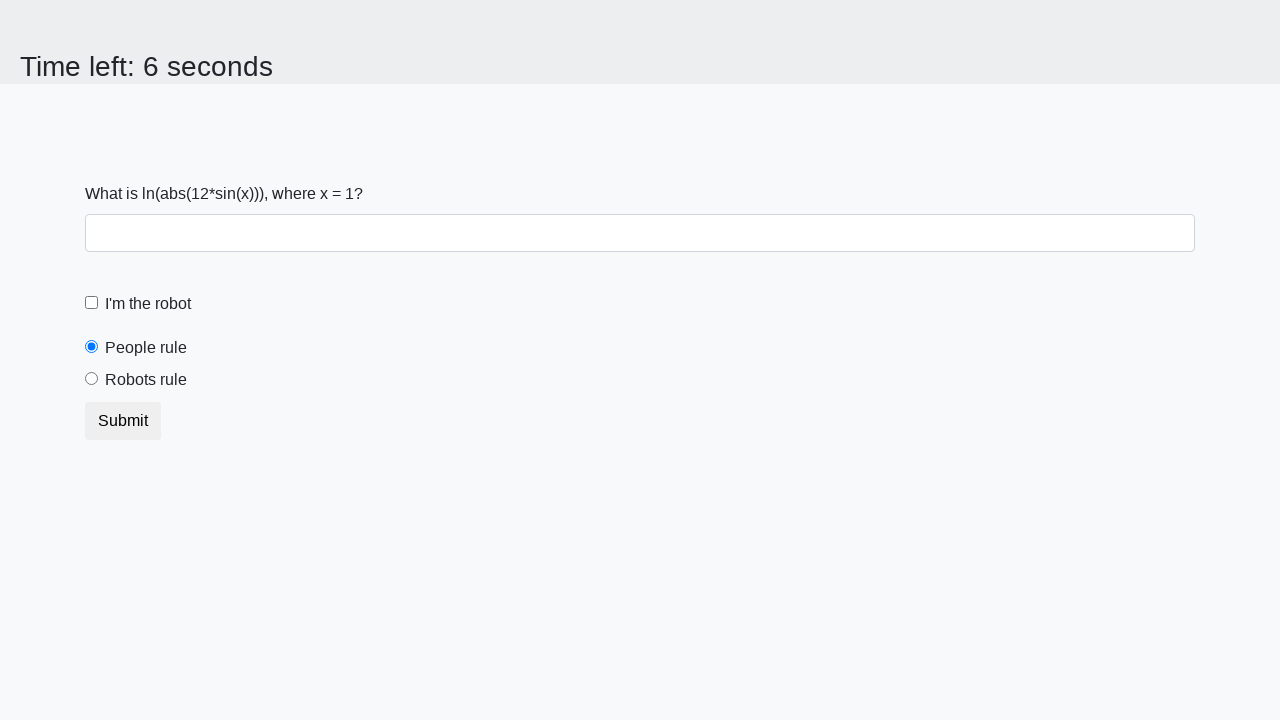

Retrieved 'name' attribute from 'People rule' radio button
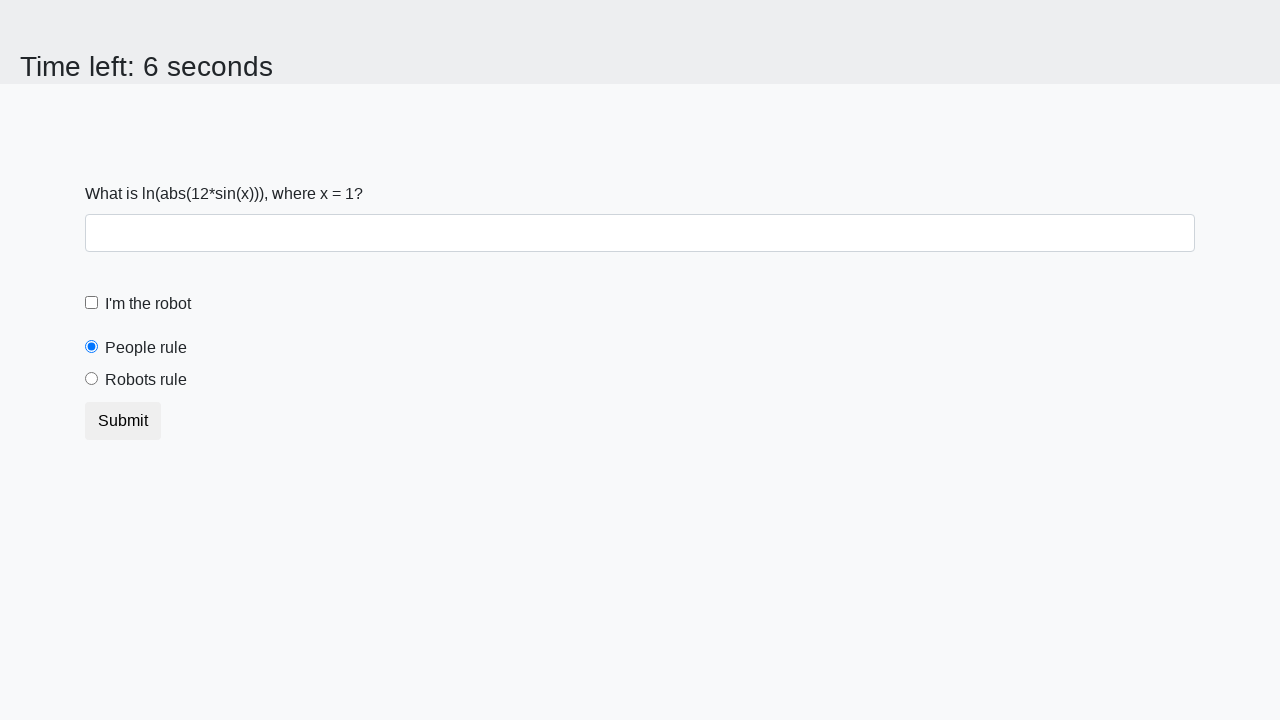

Retrieved 'checked' attribute from 'People rule' radio button
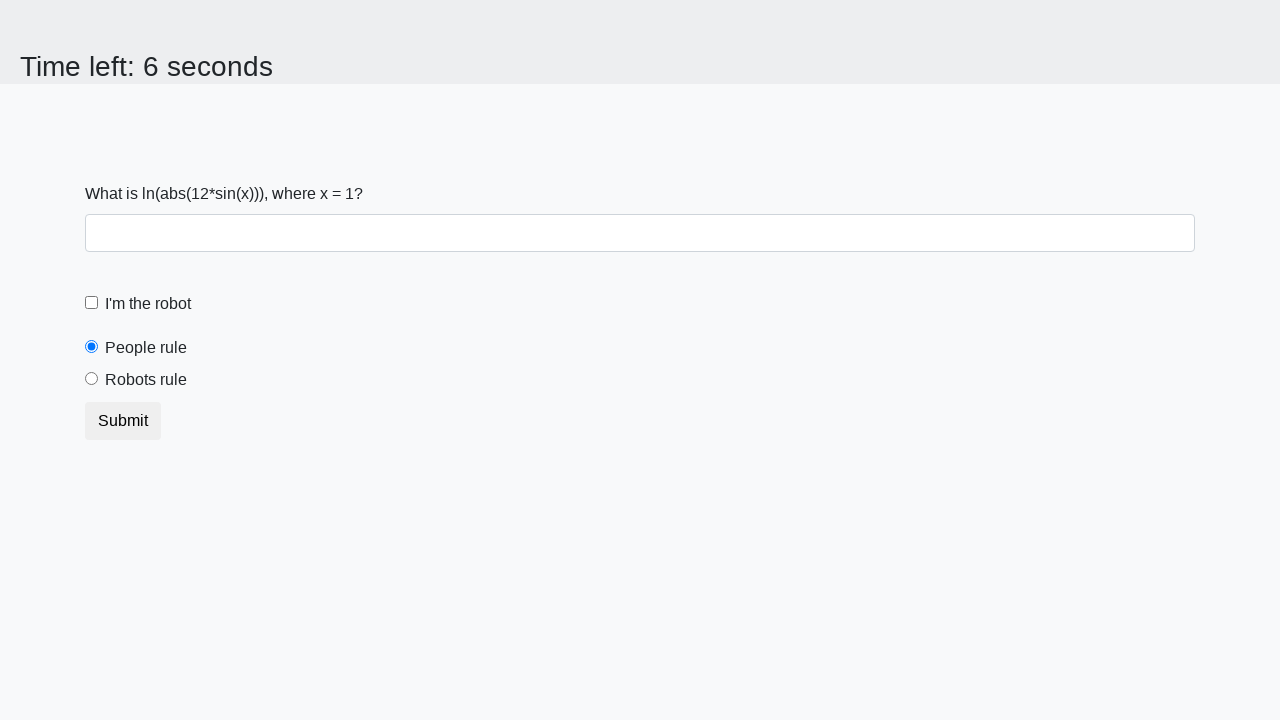

Retrieved 'href' attribute from 'People rule' radio button
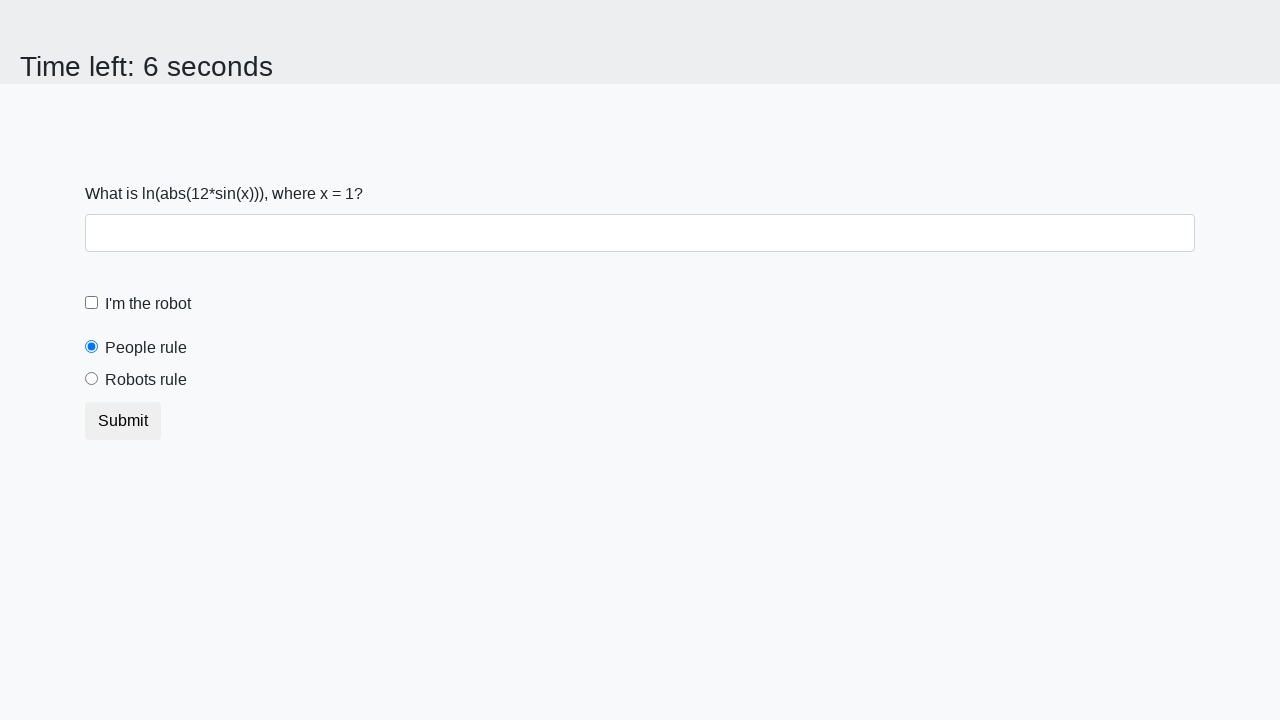

Located 'I'm the robot' checkbox
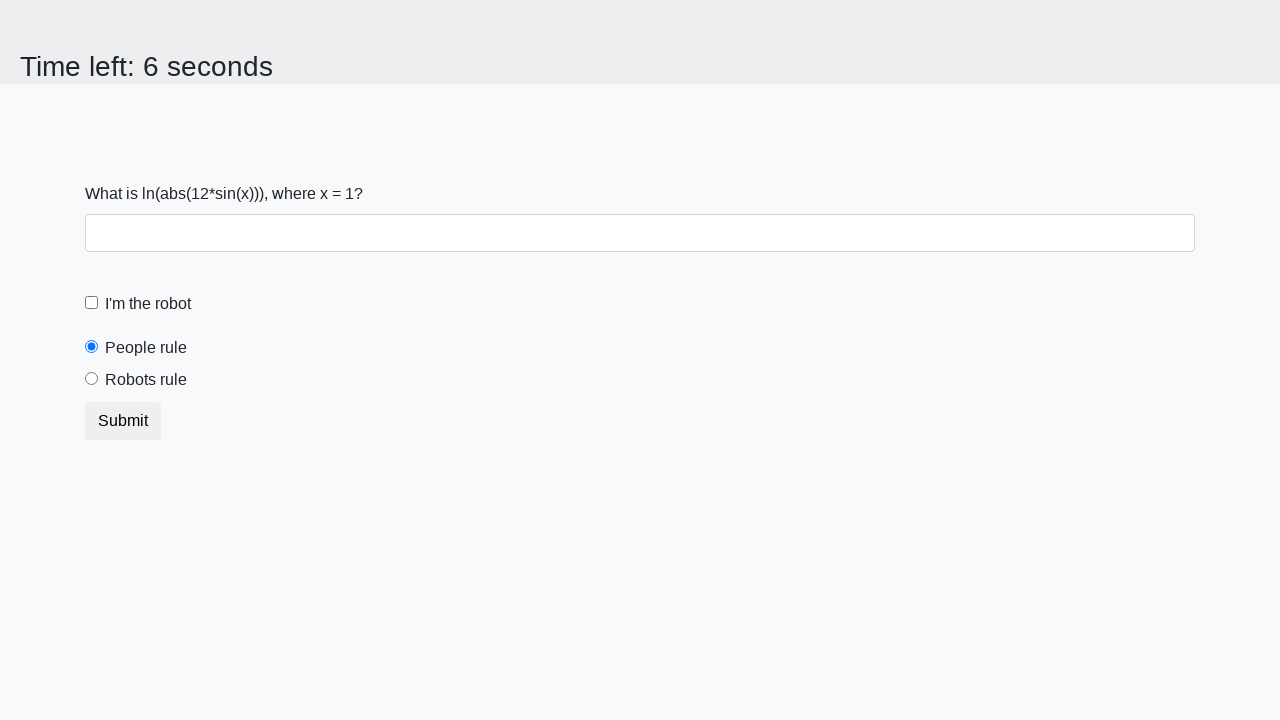

Retrieved 'required' attribute from 'I'm the robot' checkbox
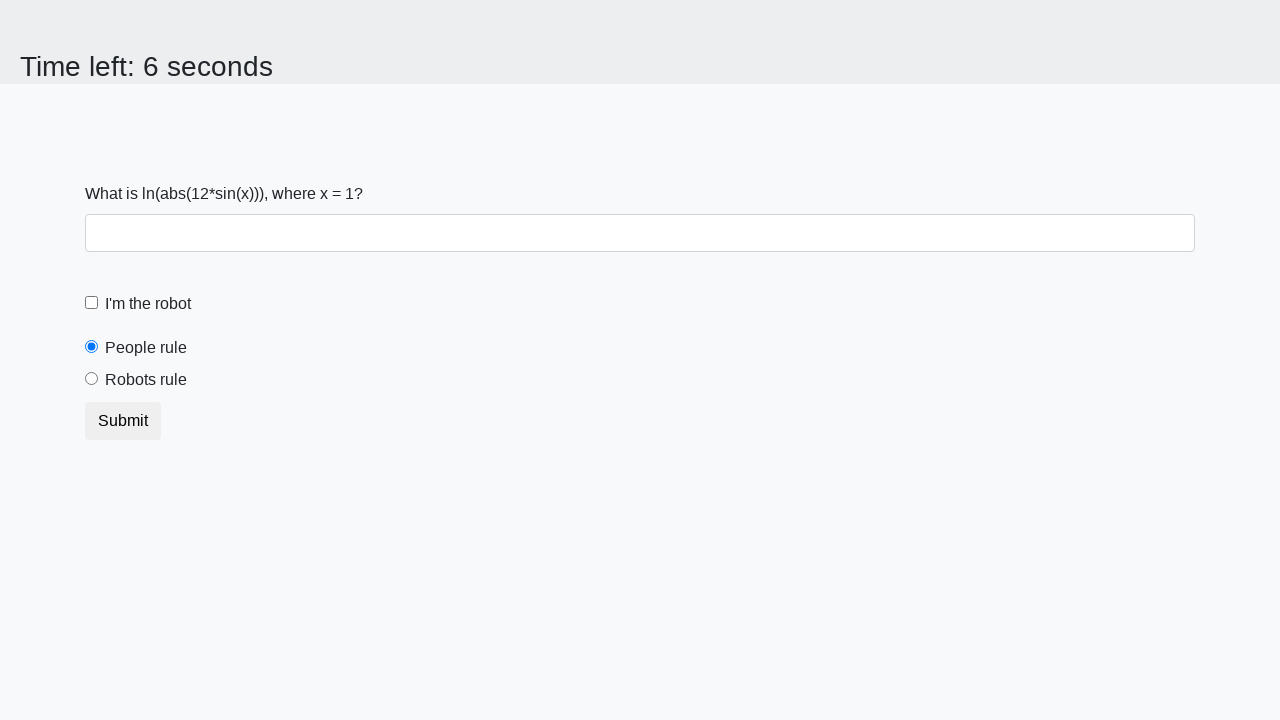

Asserted 'I'm the robot' checkbox has 'required' attribute
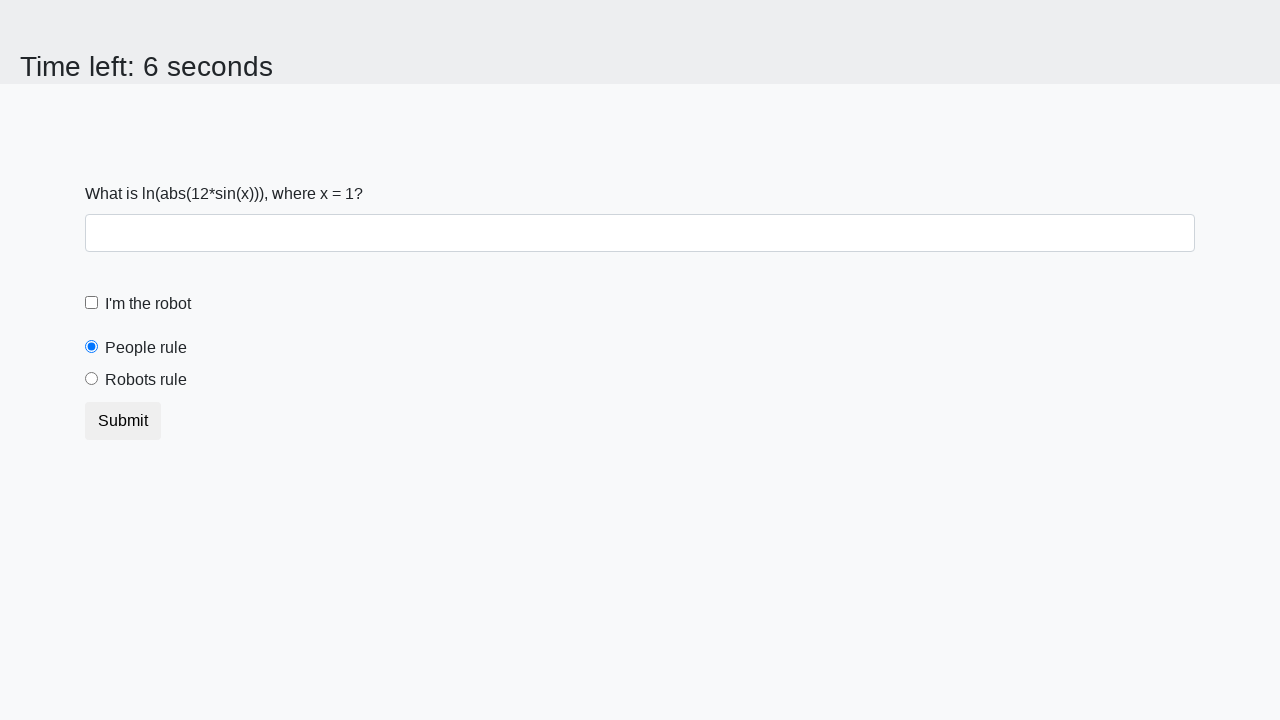

Retrieved 'checked' attribute from 'People rule' radio button
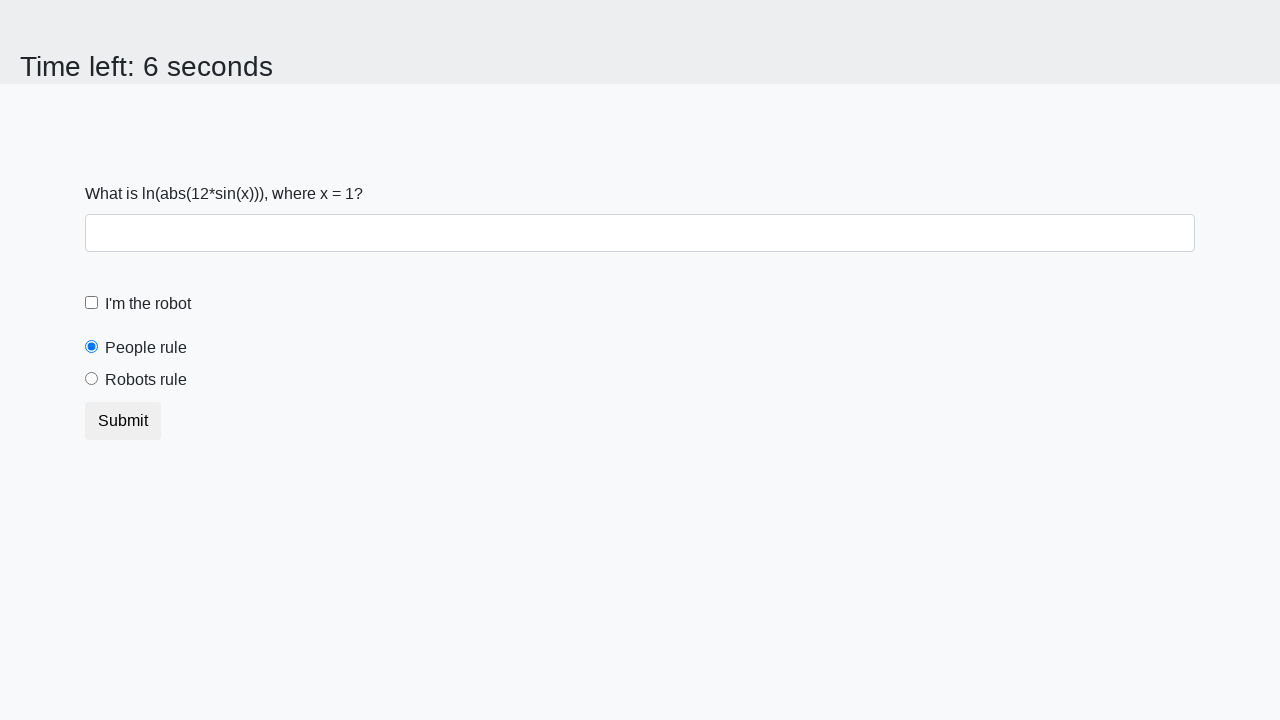

Asserted 'People rule' radio button is checked by default
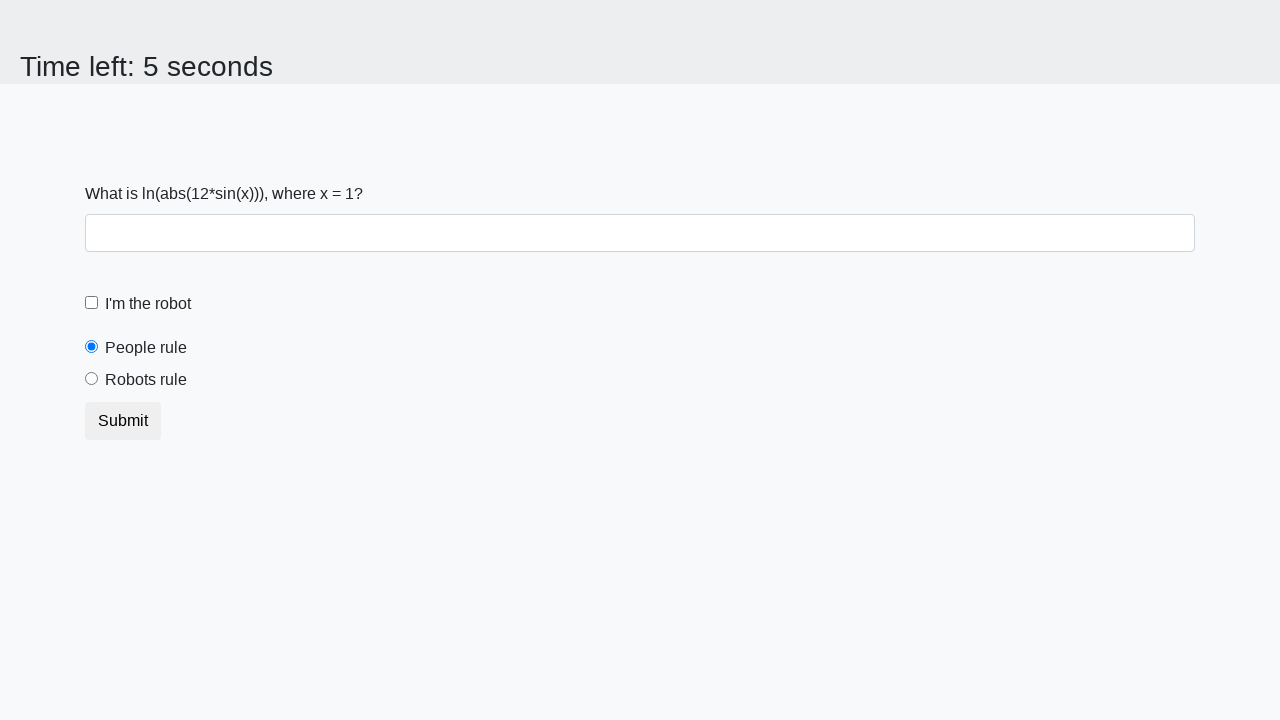

Located 'Robots rule' radio button
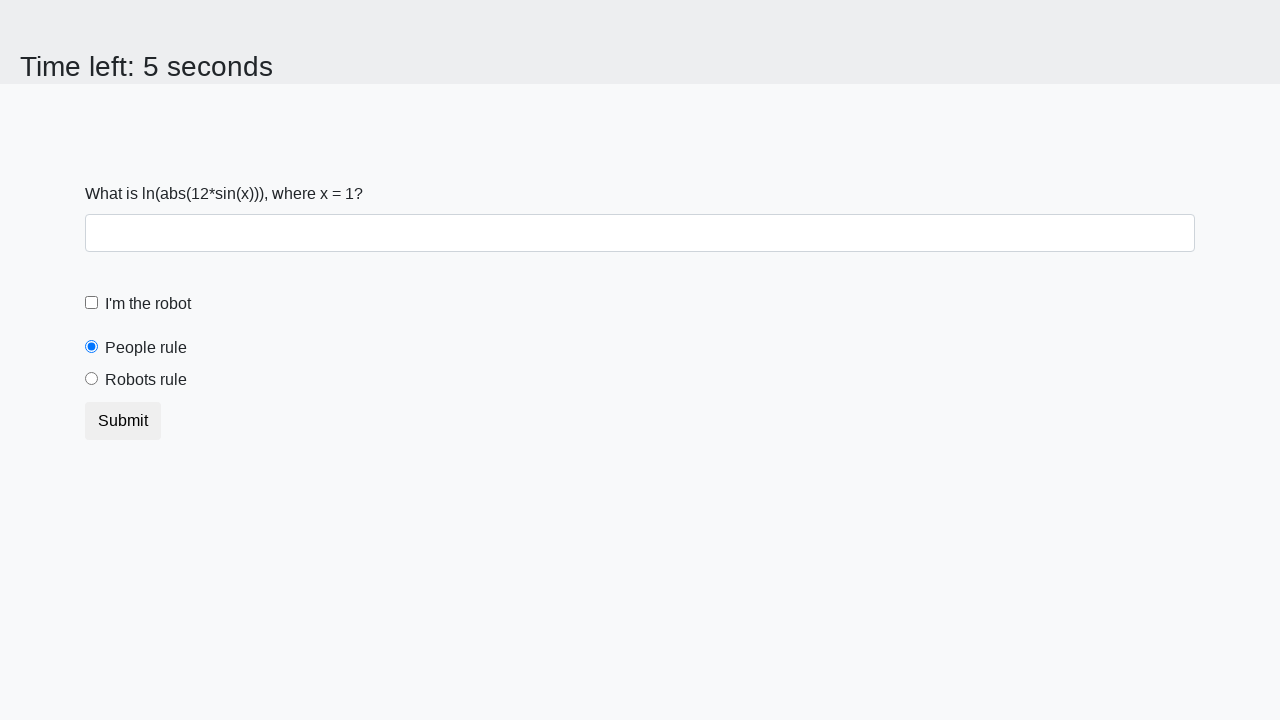

Retrieved 'checked' attribute from 'Robots rule' radio button
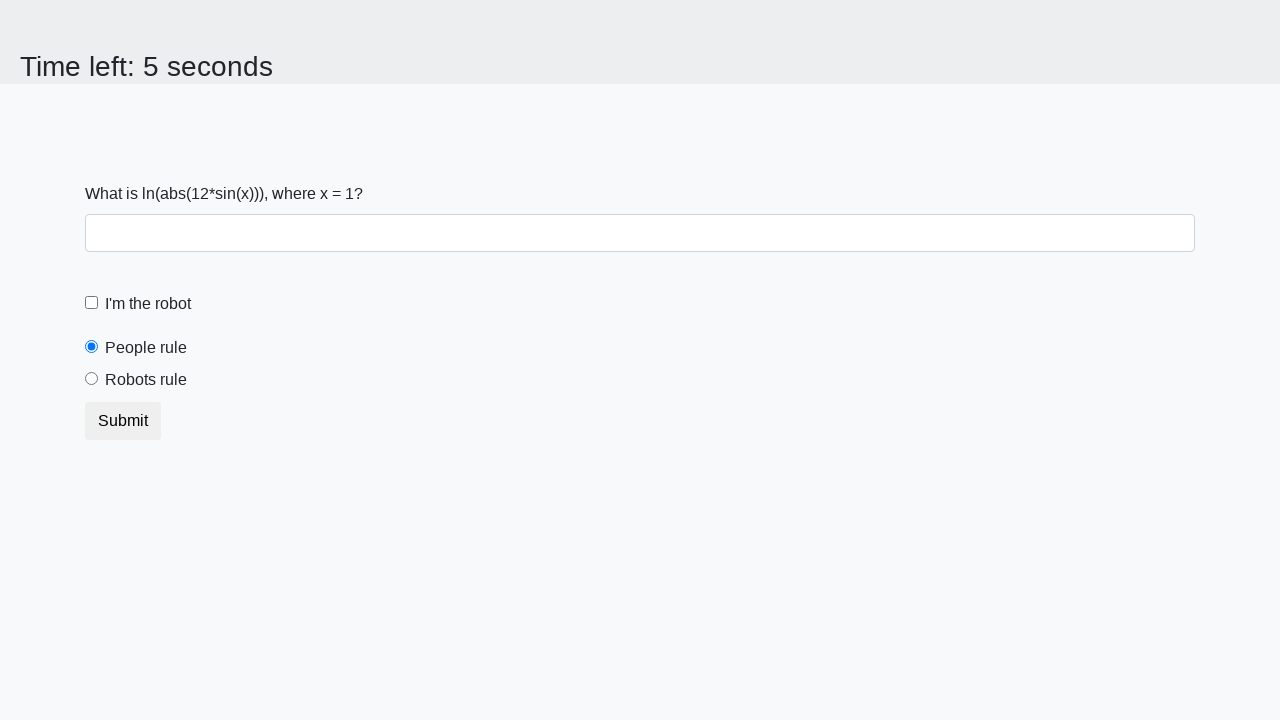

Asserted 'Robots rule' radio button is not checked by default
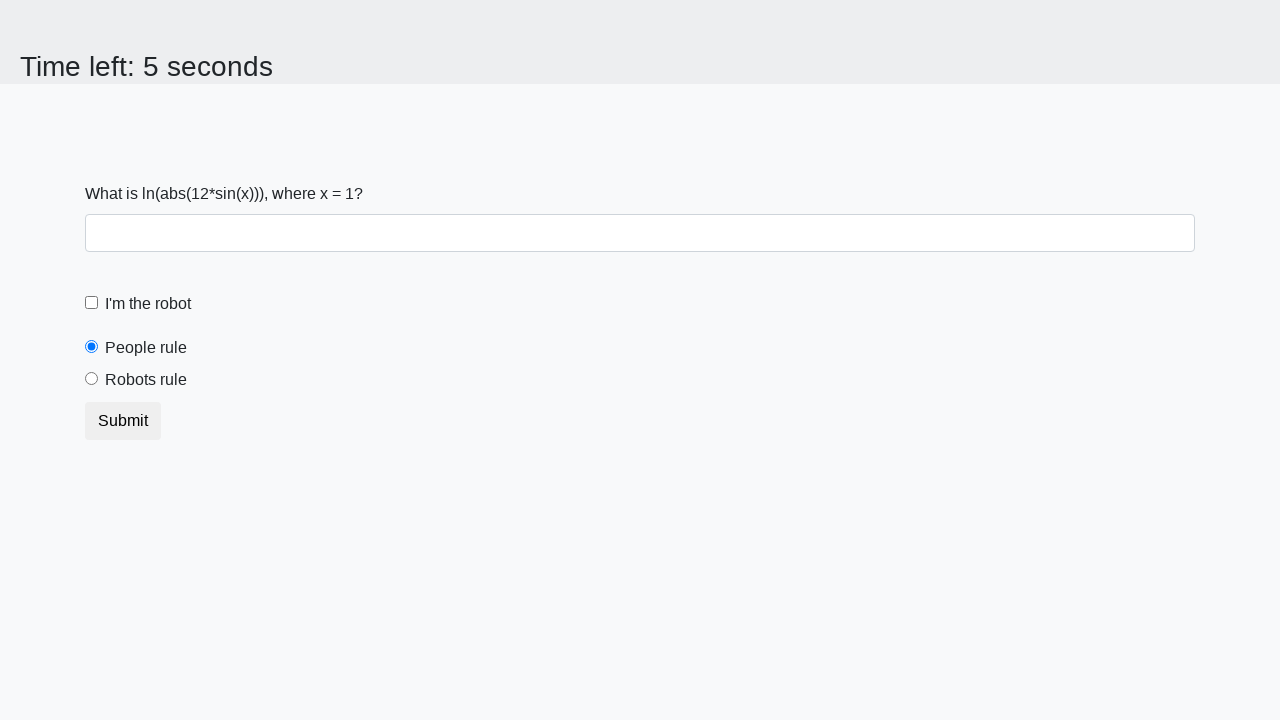

Located submit button
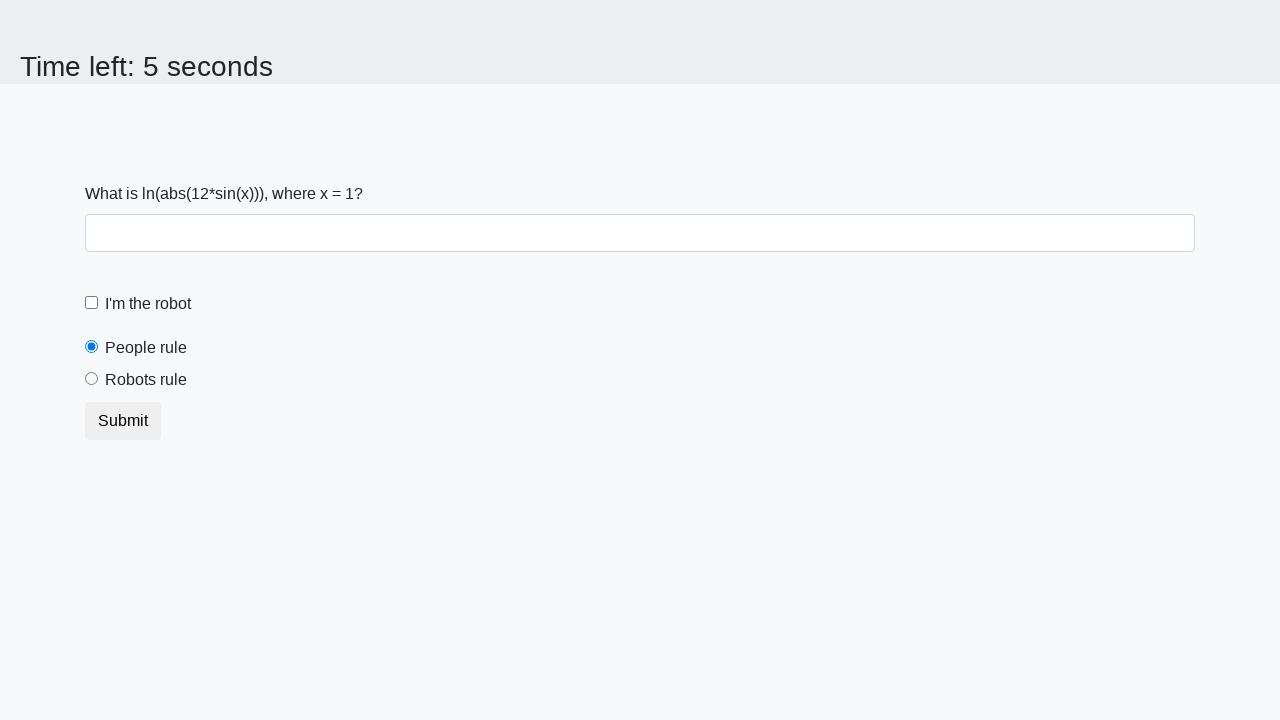

Retrieved 'disabled' attribute from submit button
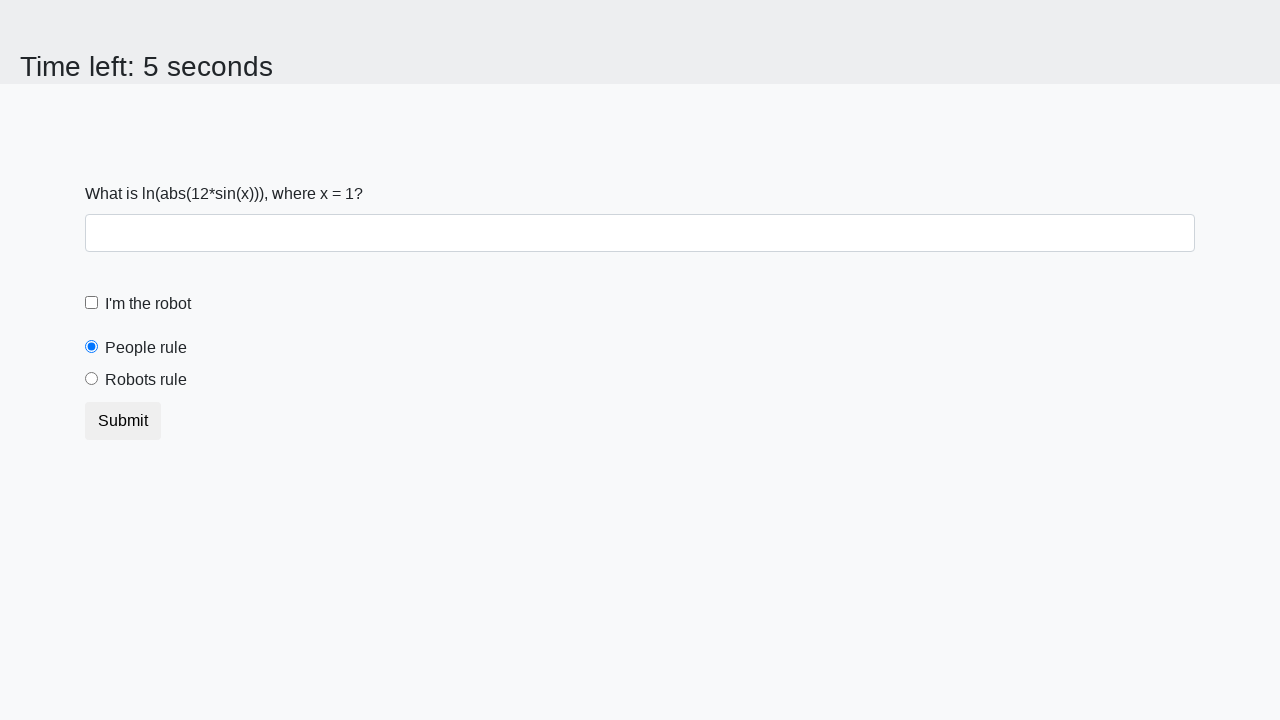

Asserted submit button is initially enabled
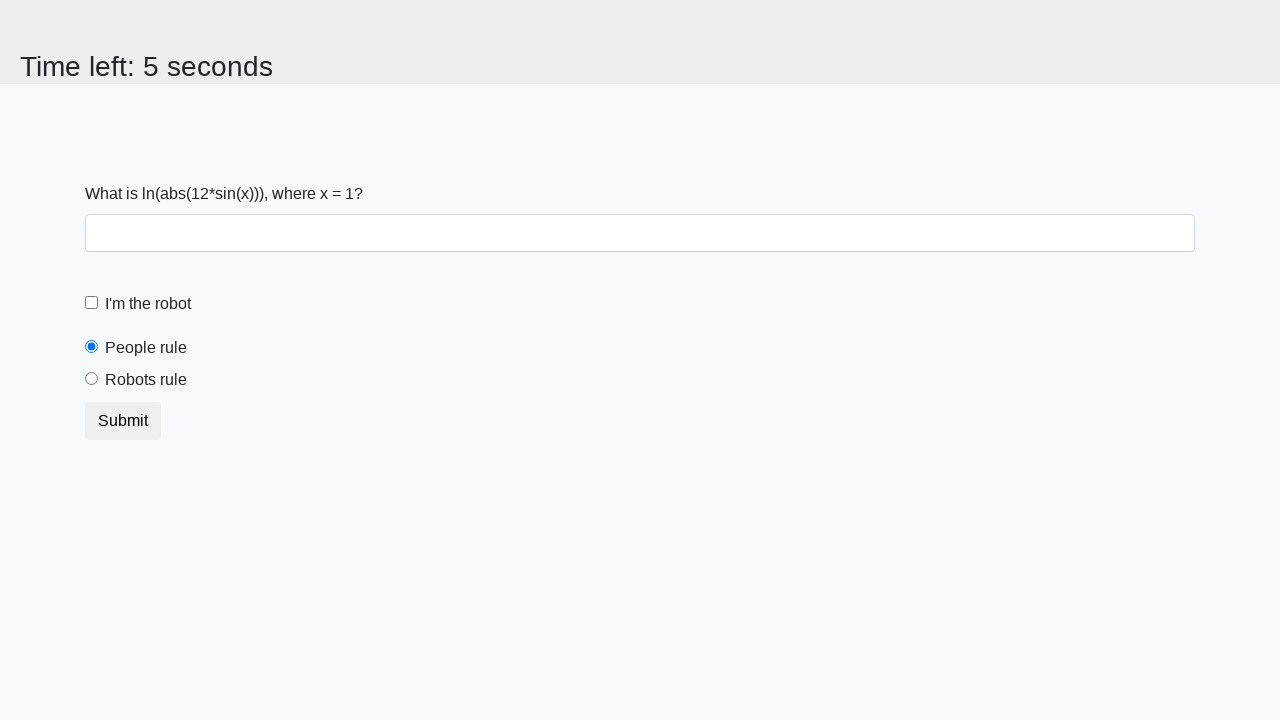

Waited 10 seconds for submit button to become disabled
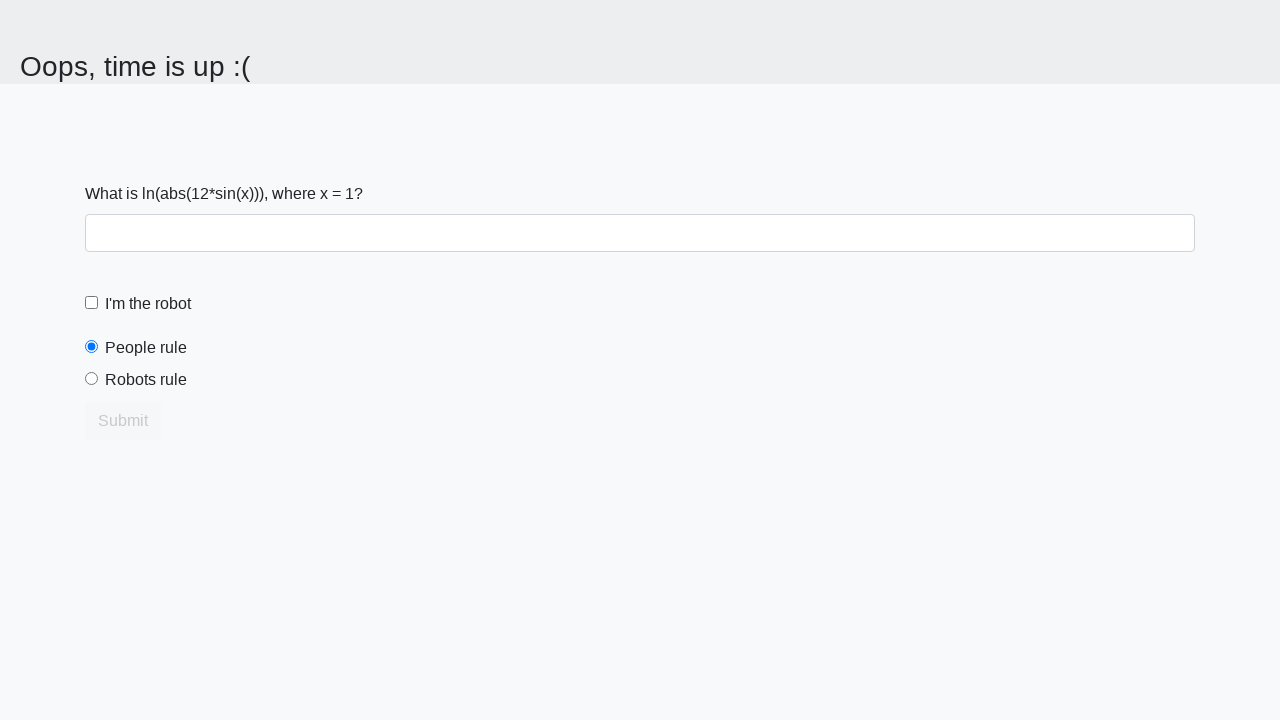

Retrieved 'disabled' attribute from submit button after 10 seconds
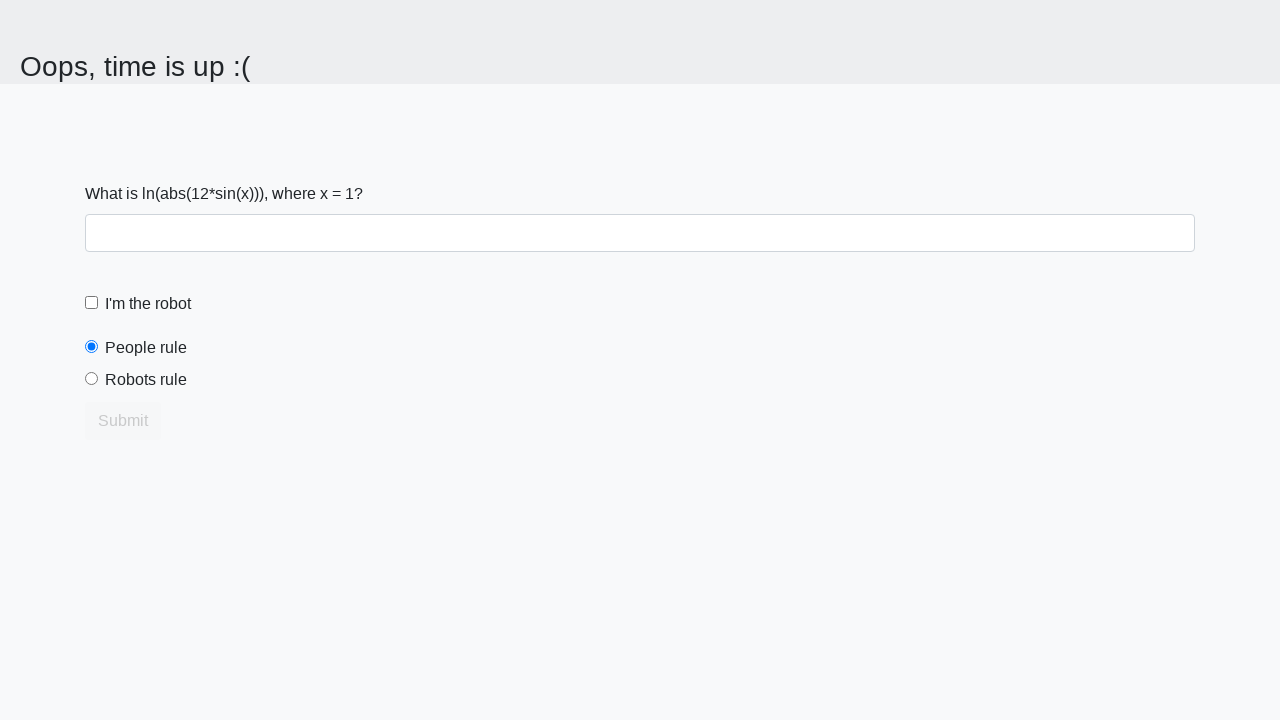

Asserted submit button is disabled after 10 seconds
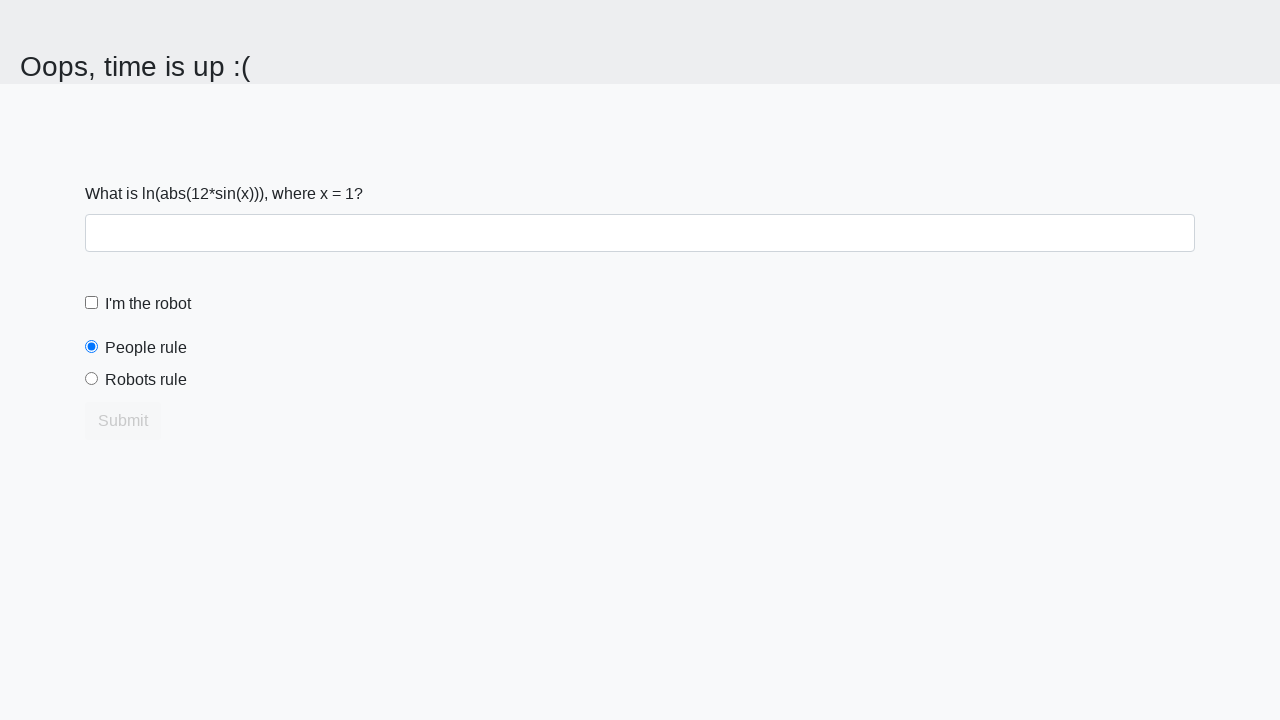

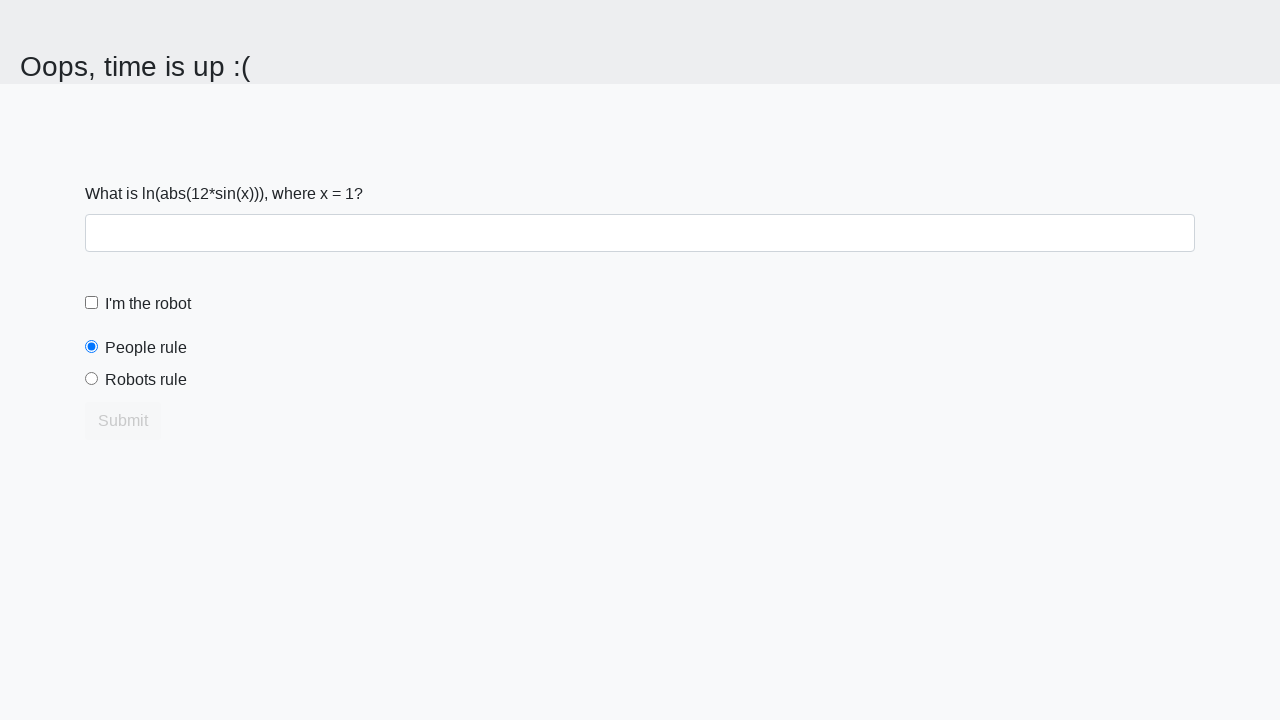